Tests window handling functionality by opening a new tab, interacting with an alert box in the new tab, then returning to the parent window to fill a form field

Starting URL: https://www.hyrtutorials.com/p/window-handles-practice.html

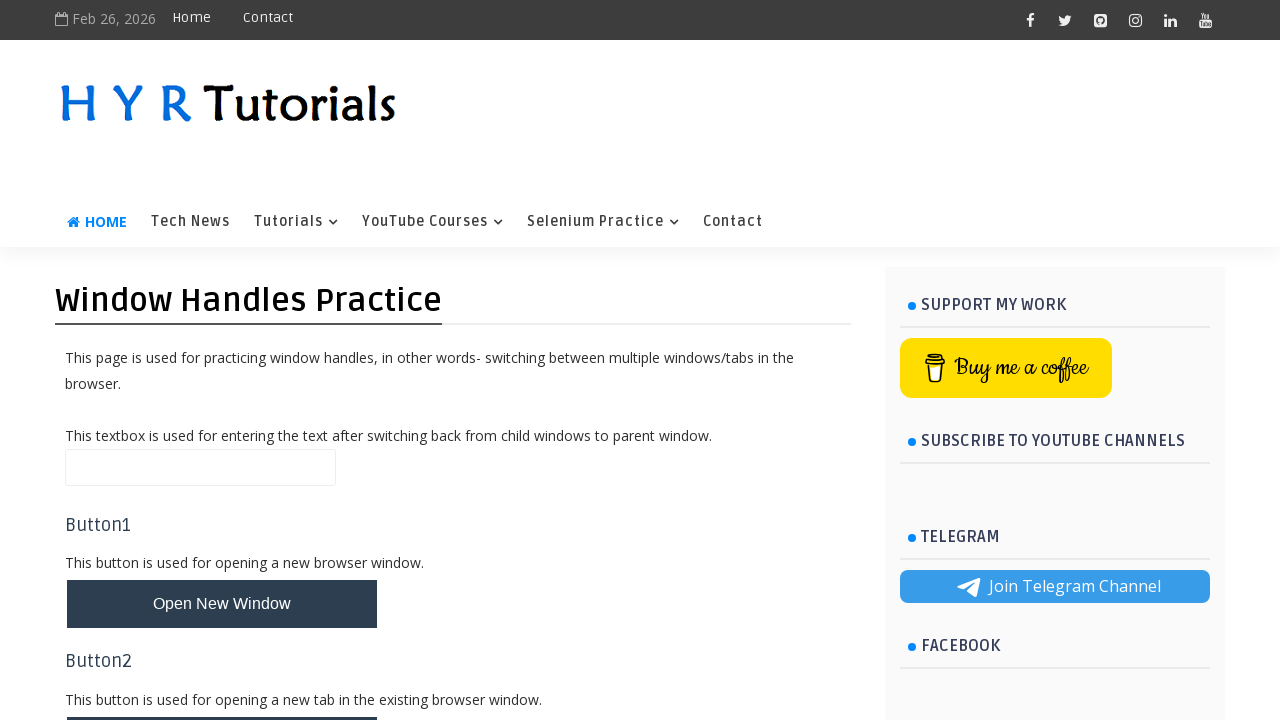

Clicked button to open new tab at (222, 696) on #newTabBtn
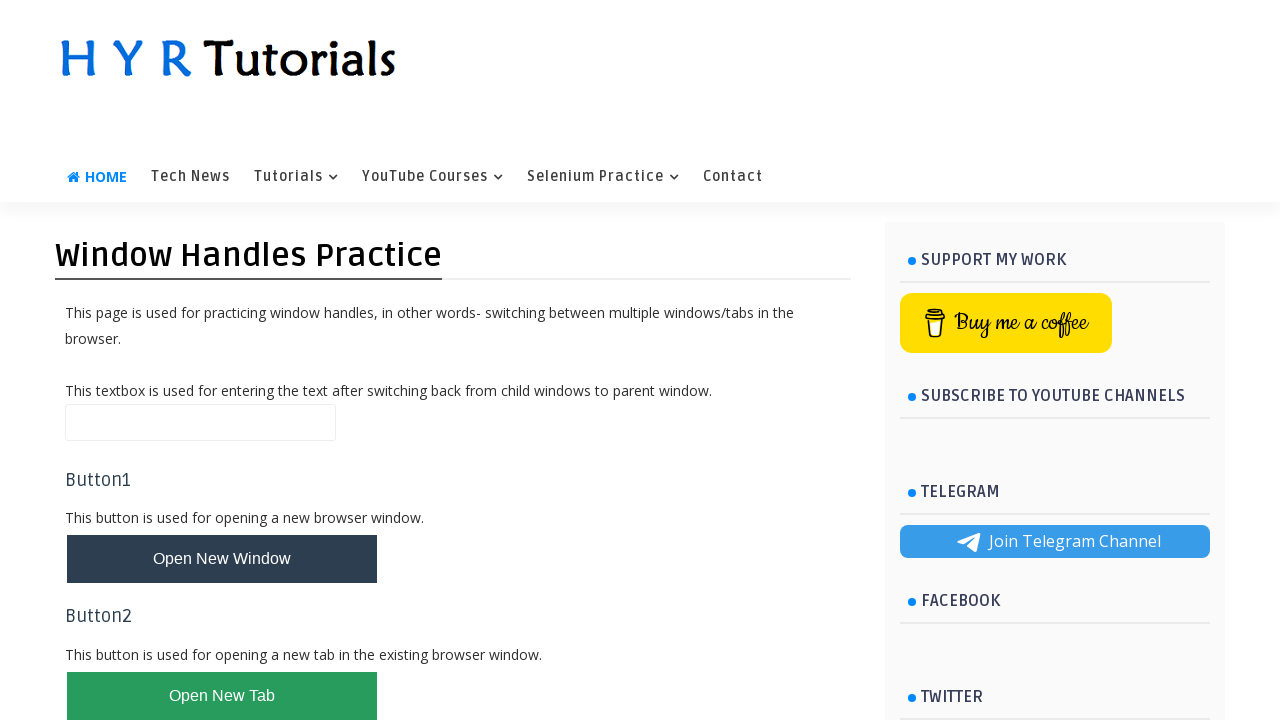

Switched to newly opened tab
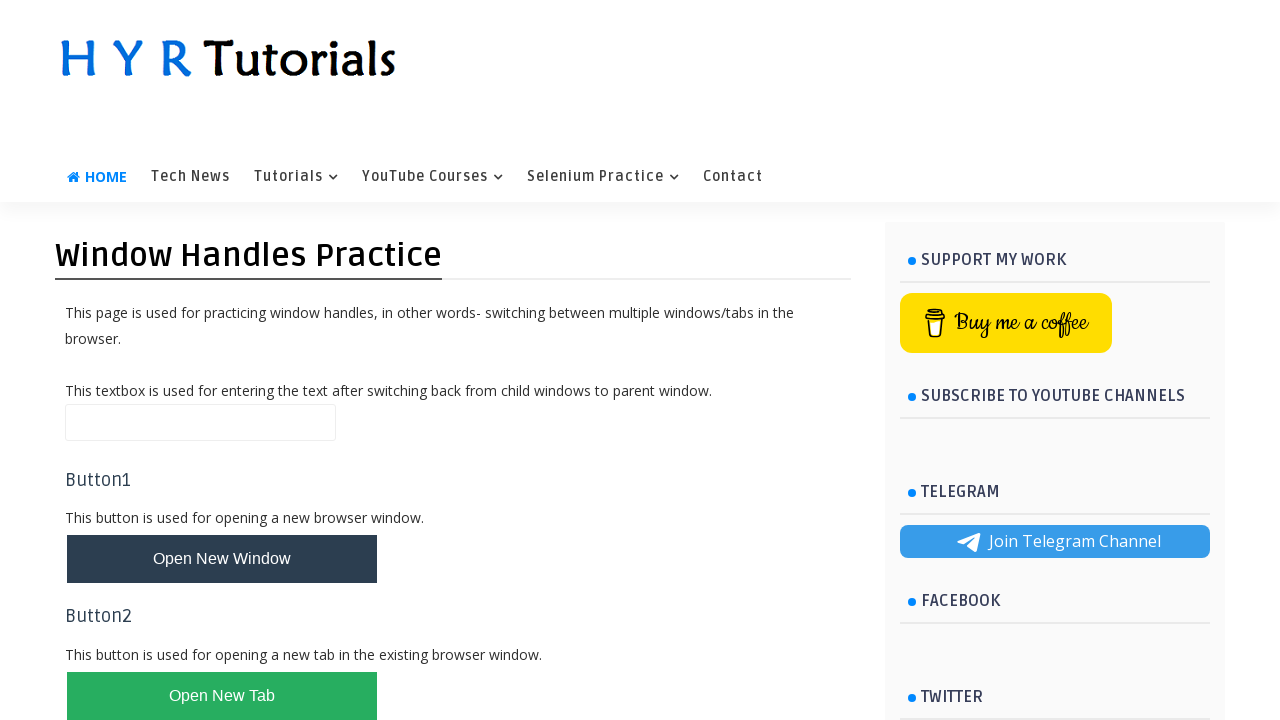

Clicked alert box button in new tab at (114, 494) on #alertBox
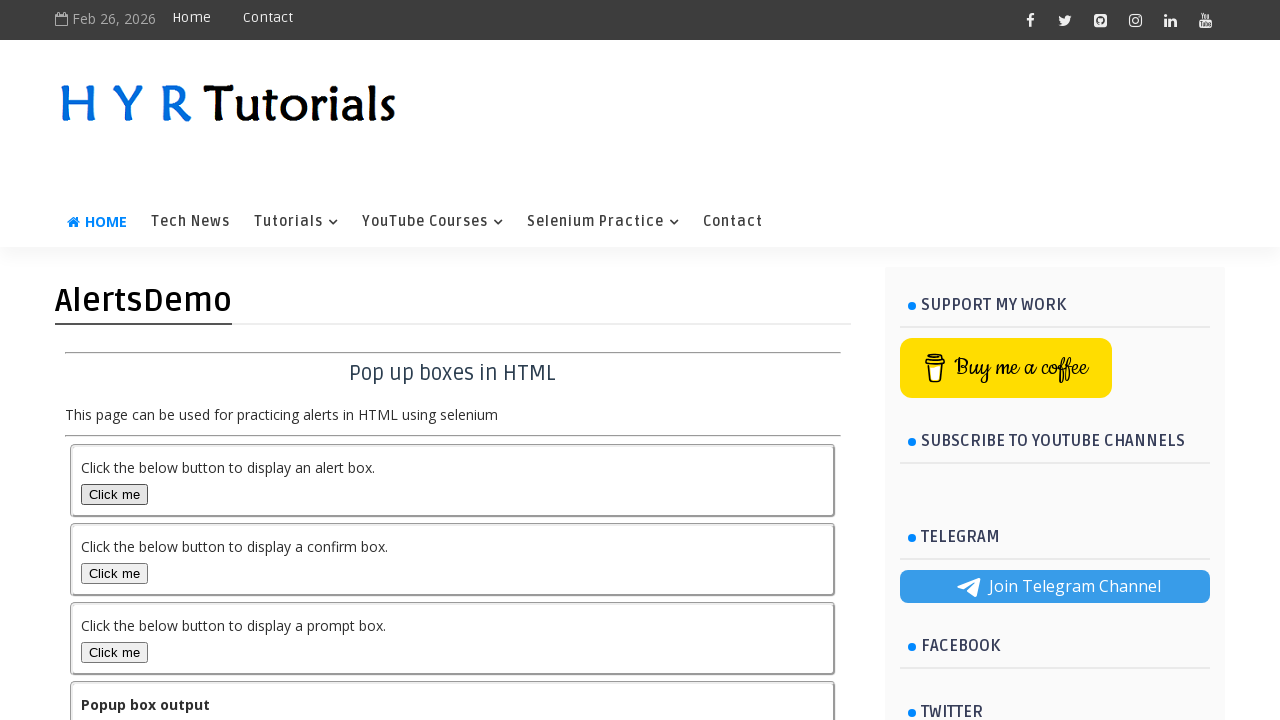

Set up alert dialog handler to accept dialogs
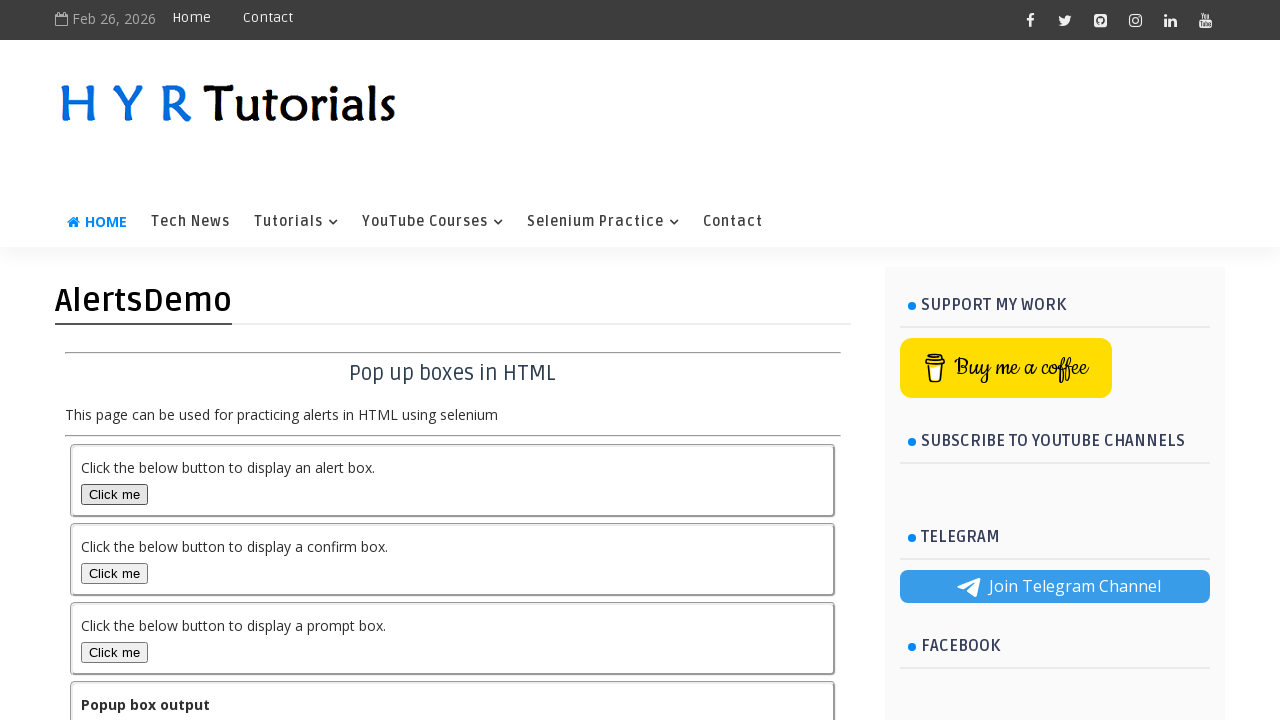

Closed the new tab and returned to parent window
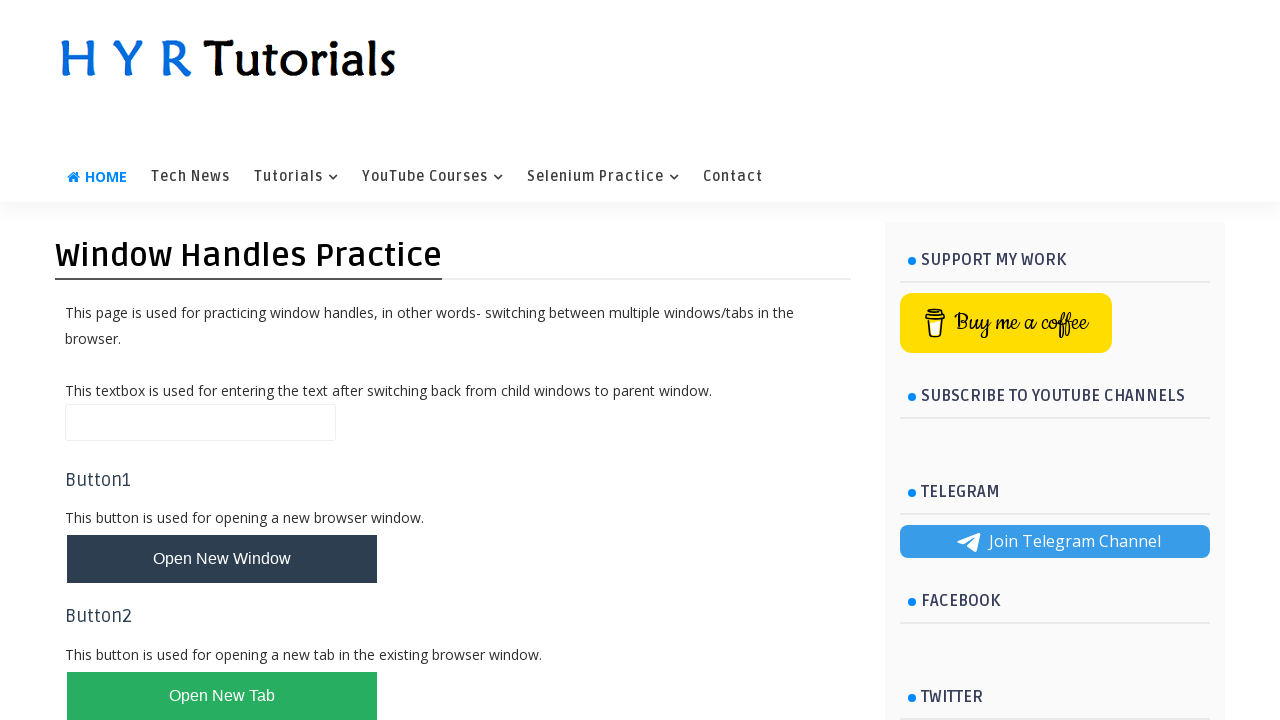

Filled name field with 'welcome parent window' in parent window on #name
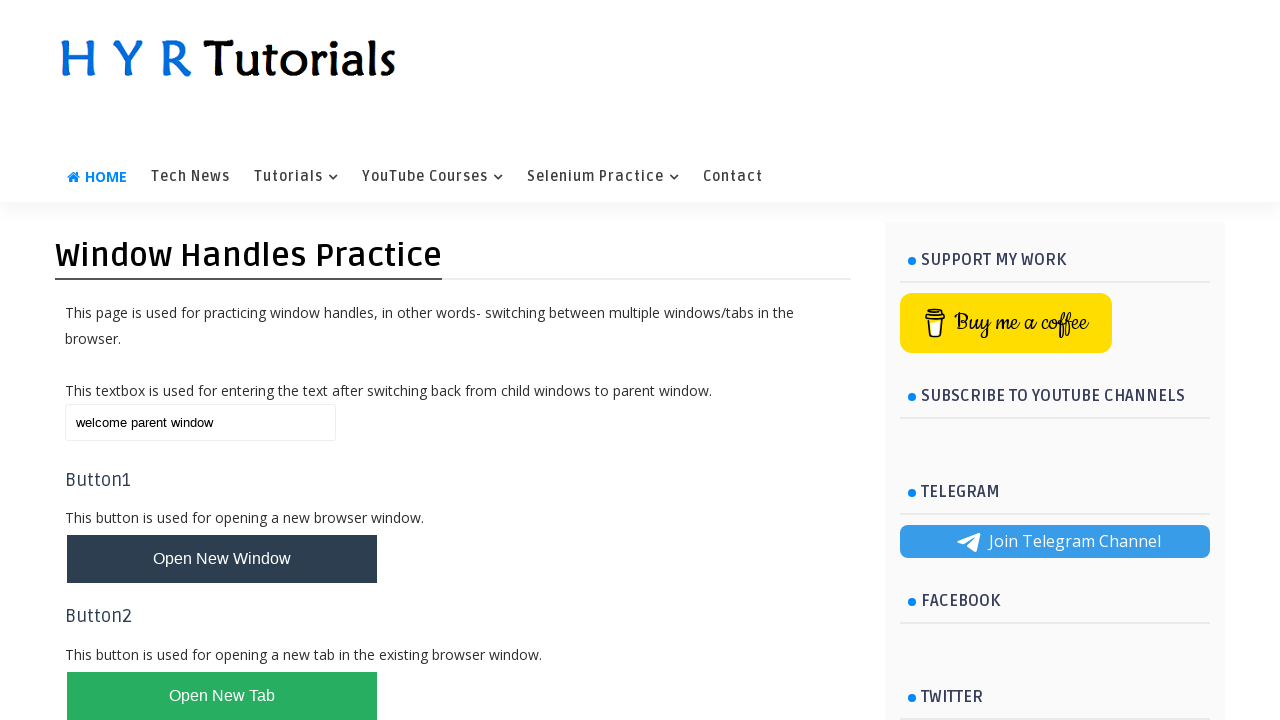

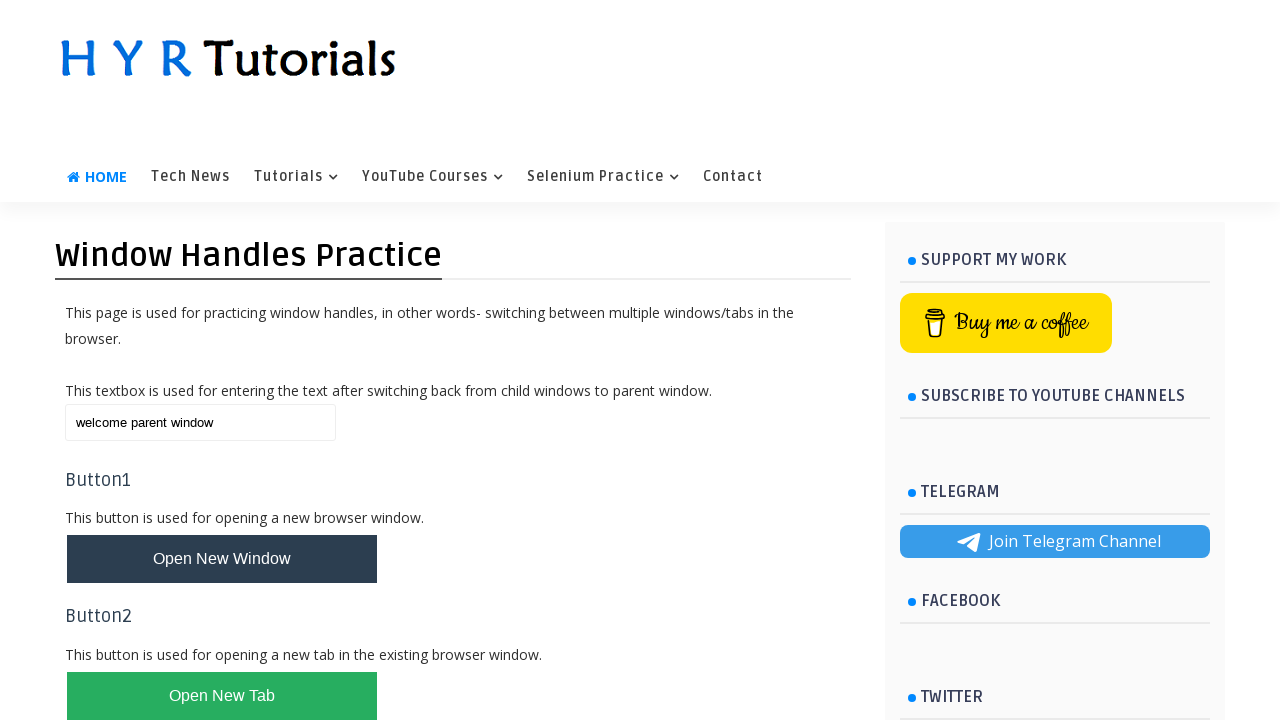